Navigates to the Playwright homepage, clicks the "Get started" link, and verifies the Installation heading is visible

Starting URL: https://playwright.dev

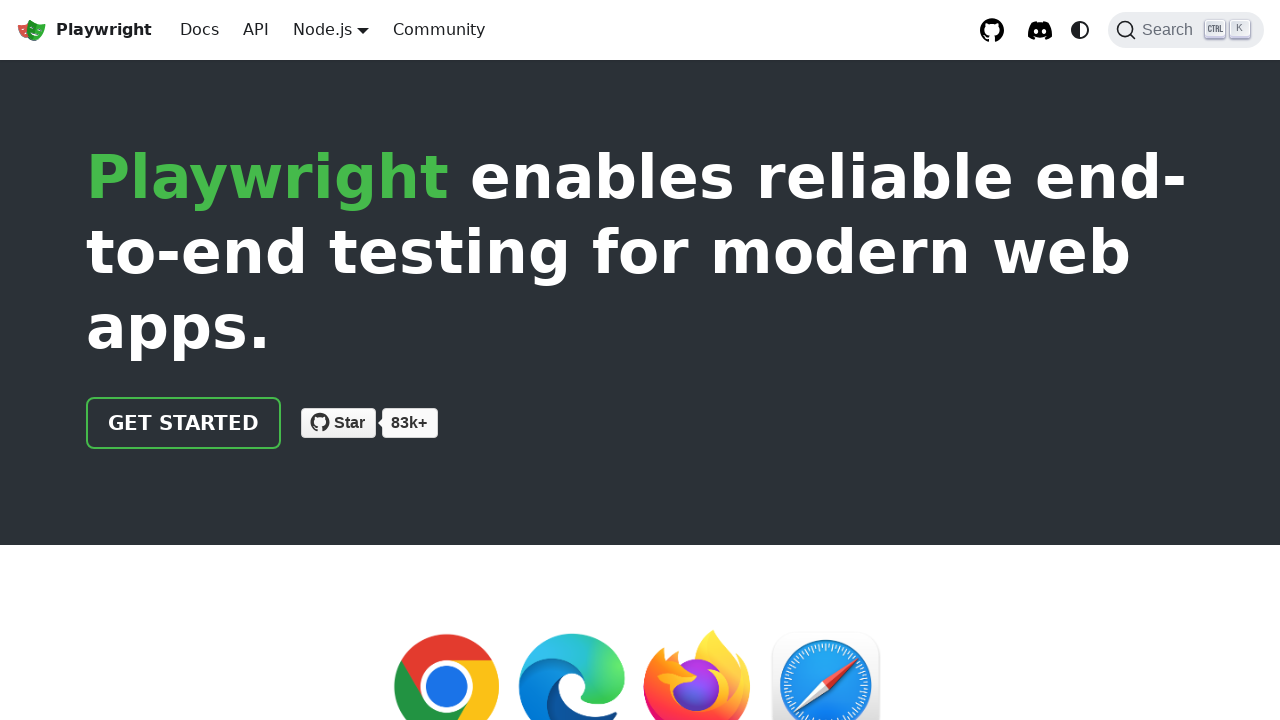

Clicked the 'Get started' link on Playwright homepage at (184, 423) on internal:role=link[name="Get started"i]
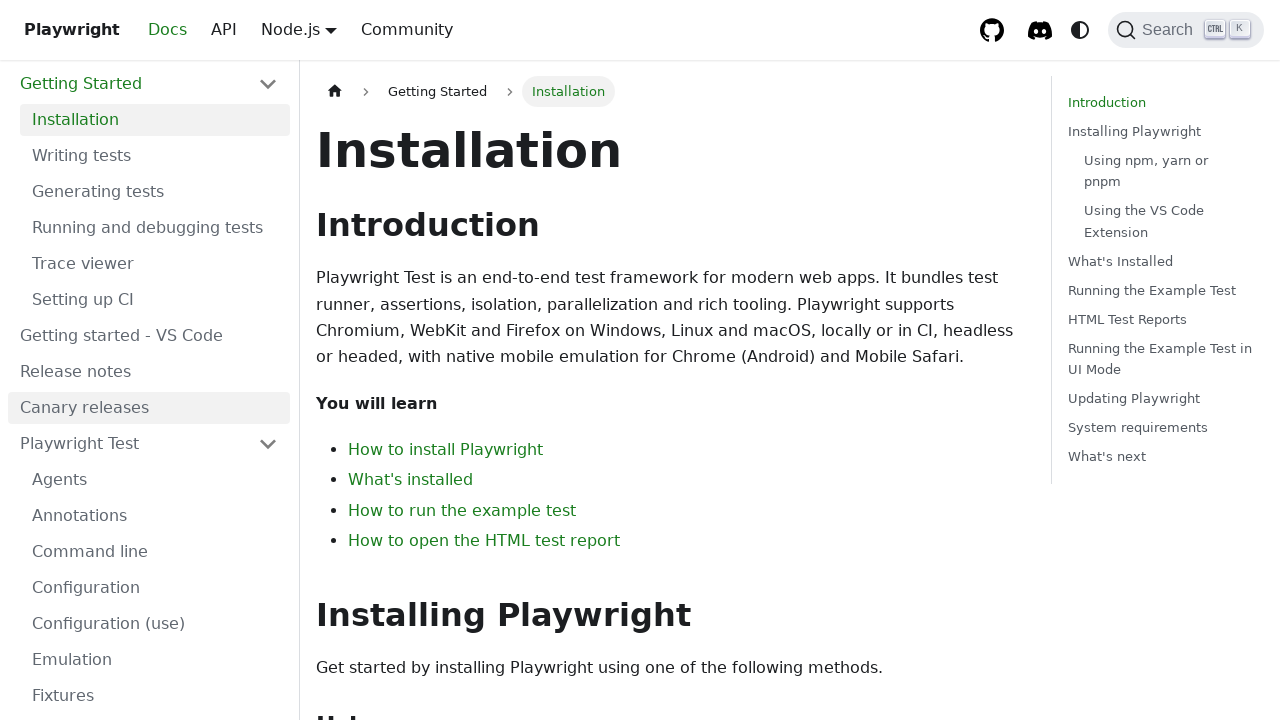

Verified Installation heading is visible
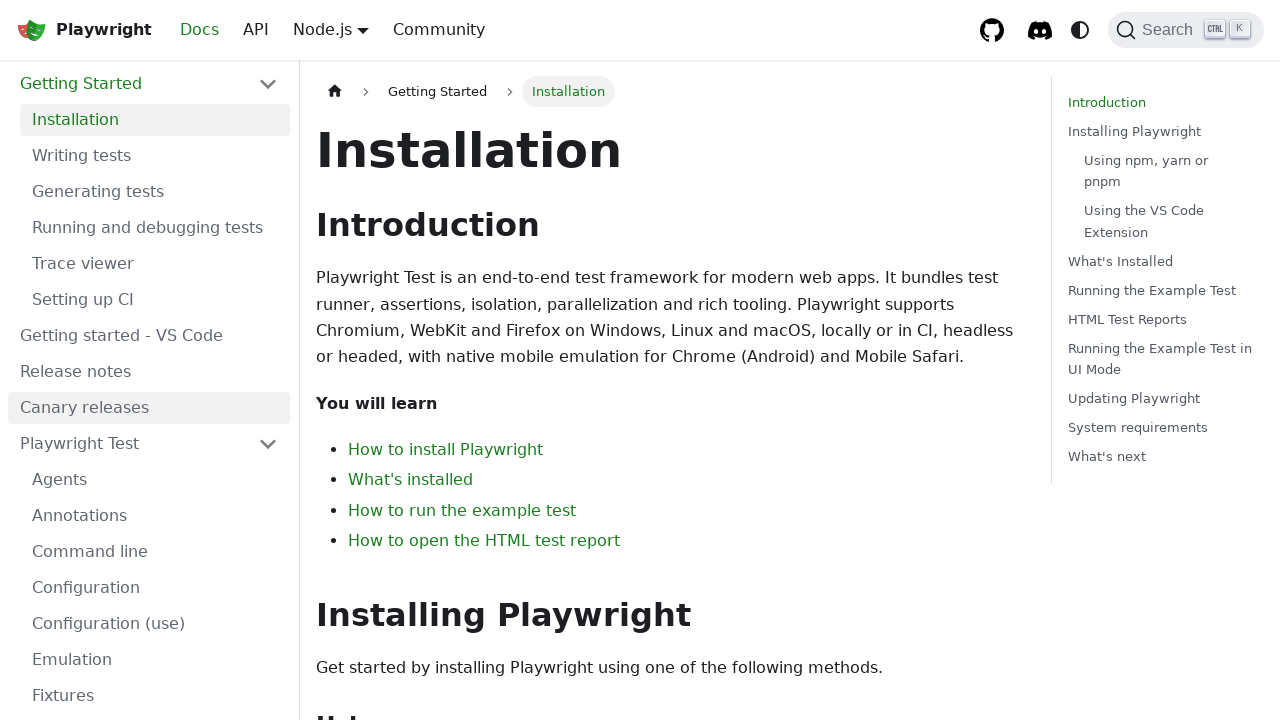

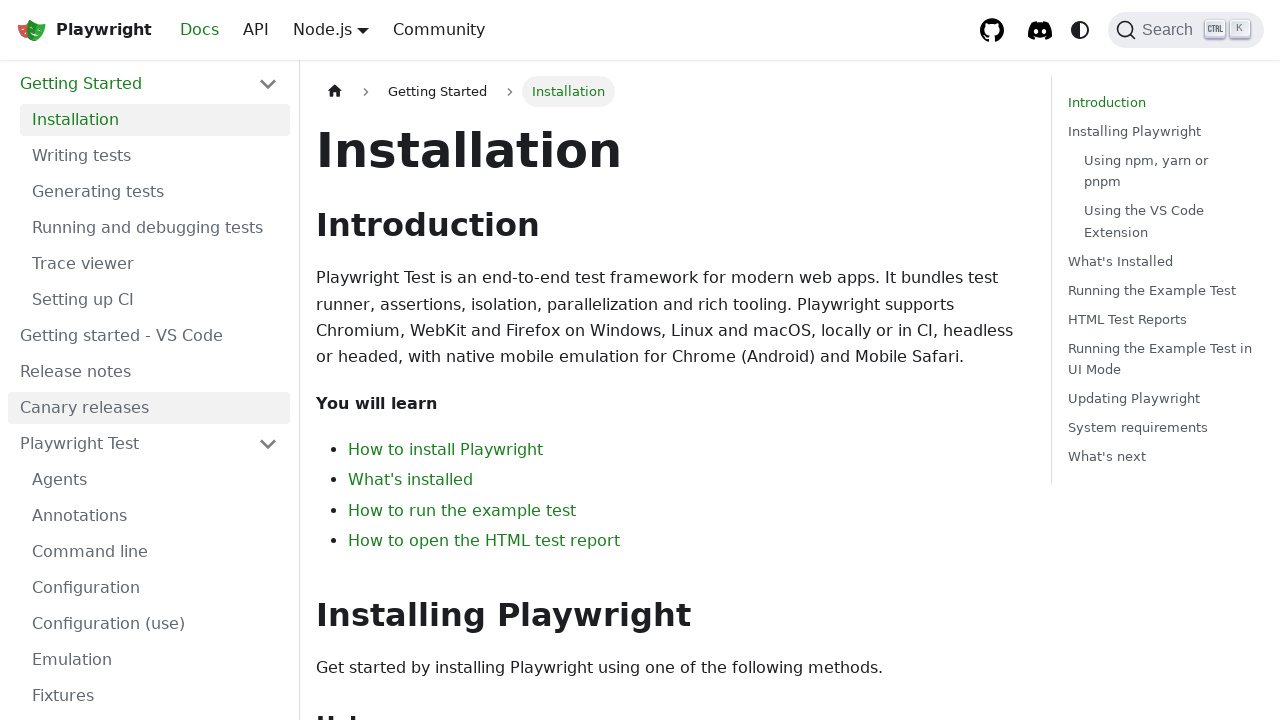